Tests dropdown selection using Playwright's built-in select_option method to choose "Option 1" by visible text and verifies the selection.

Starting URL: https://the-internet.herokuapp.com/dropdown

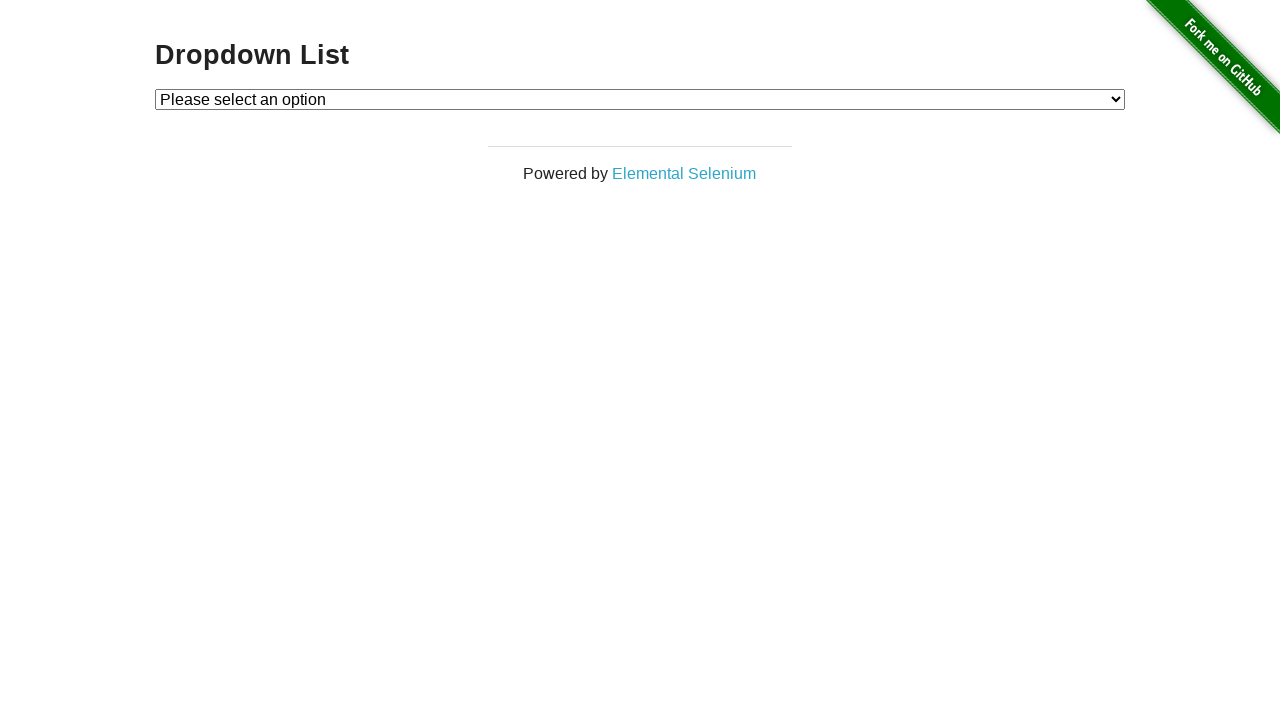

Selected 'Option 1' from the dropdown menu on #dropdown
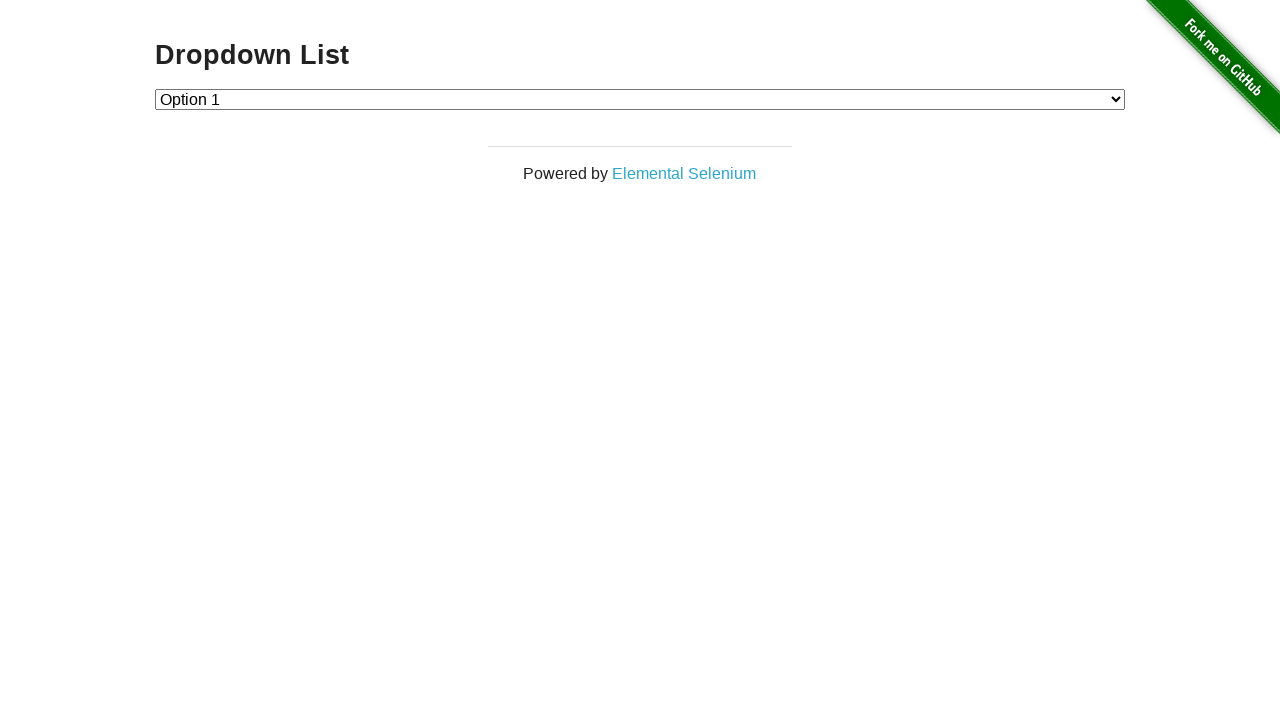

Retrieved the selected dropdown value
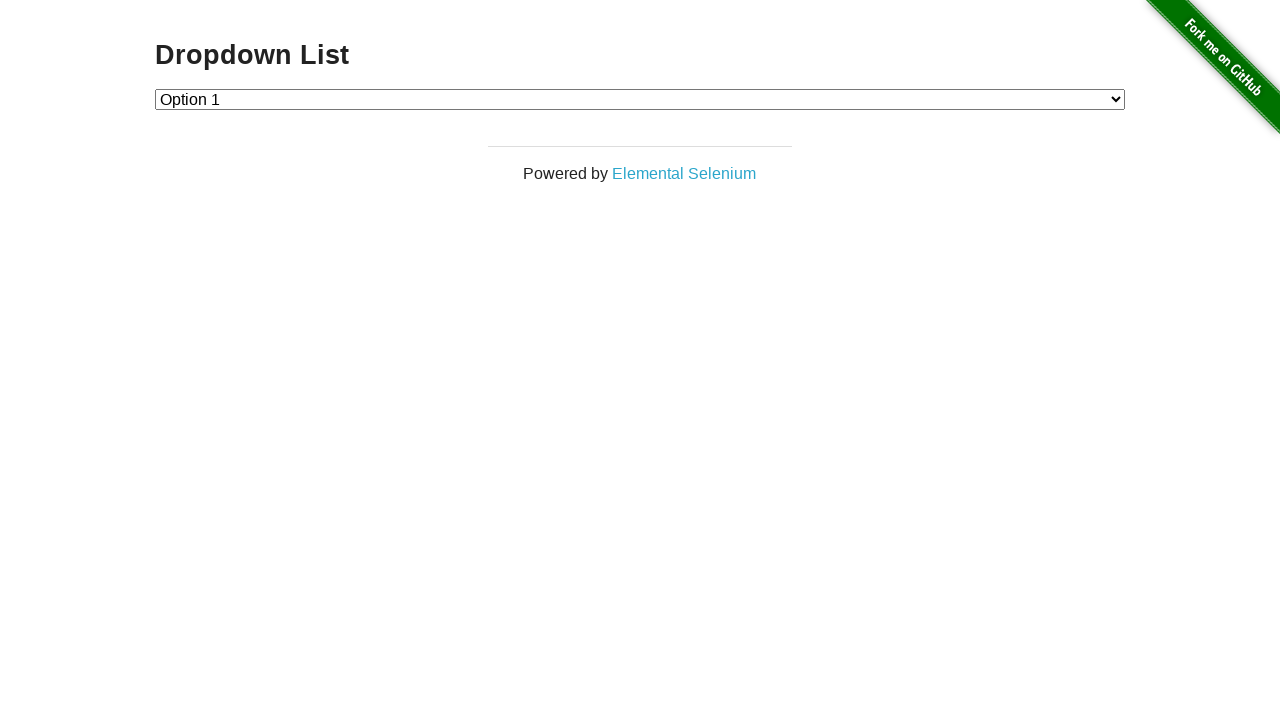

Verified that the selected option value is '1' (Option 1)
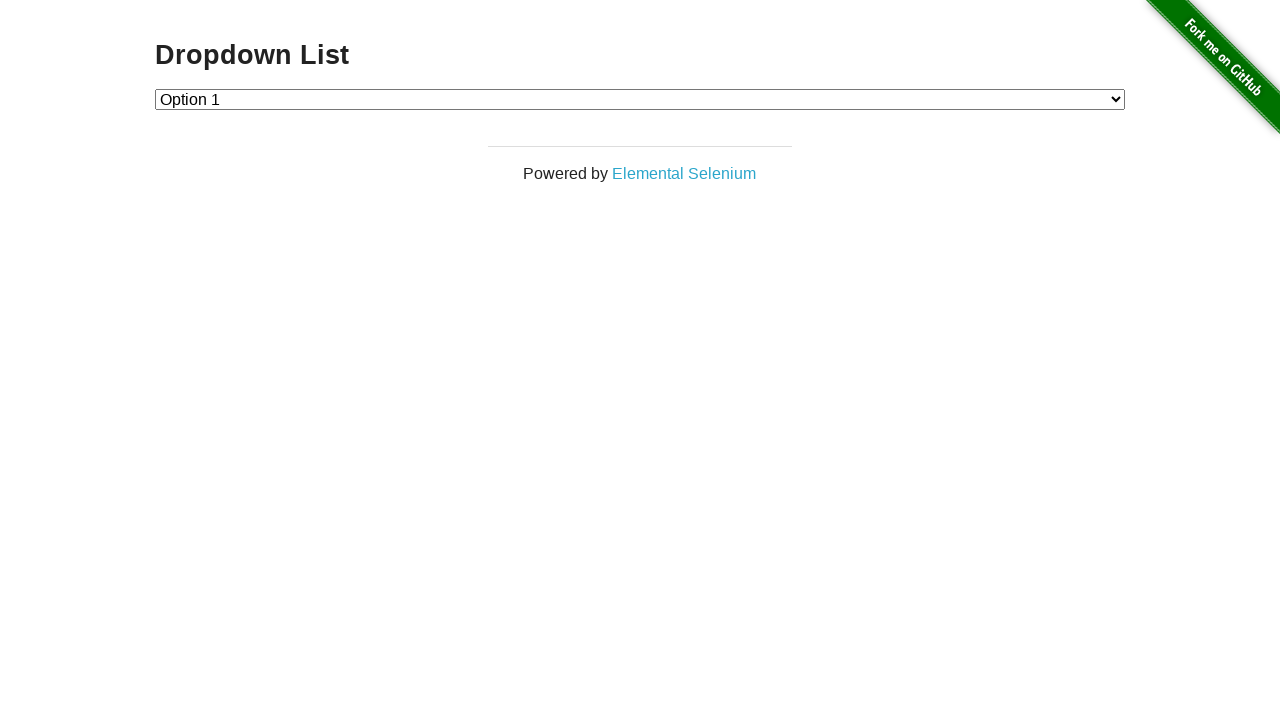

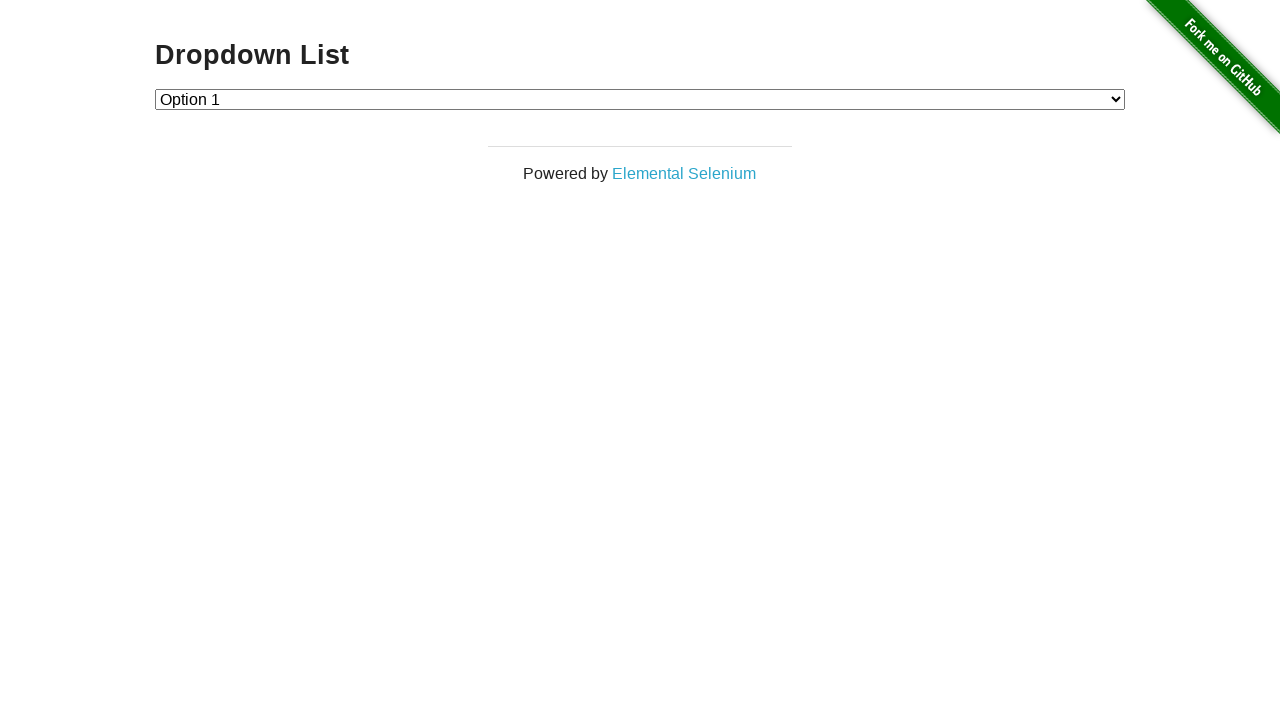